Tests dynamic element loading by clicking a start button and waiting for welcome text to appear

Starting URL: https://syntaxprojects.com/dynamic-elements-loading.php

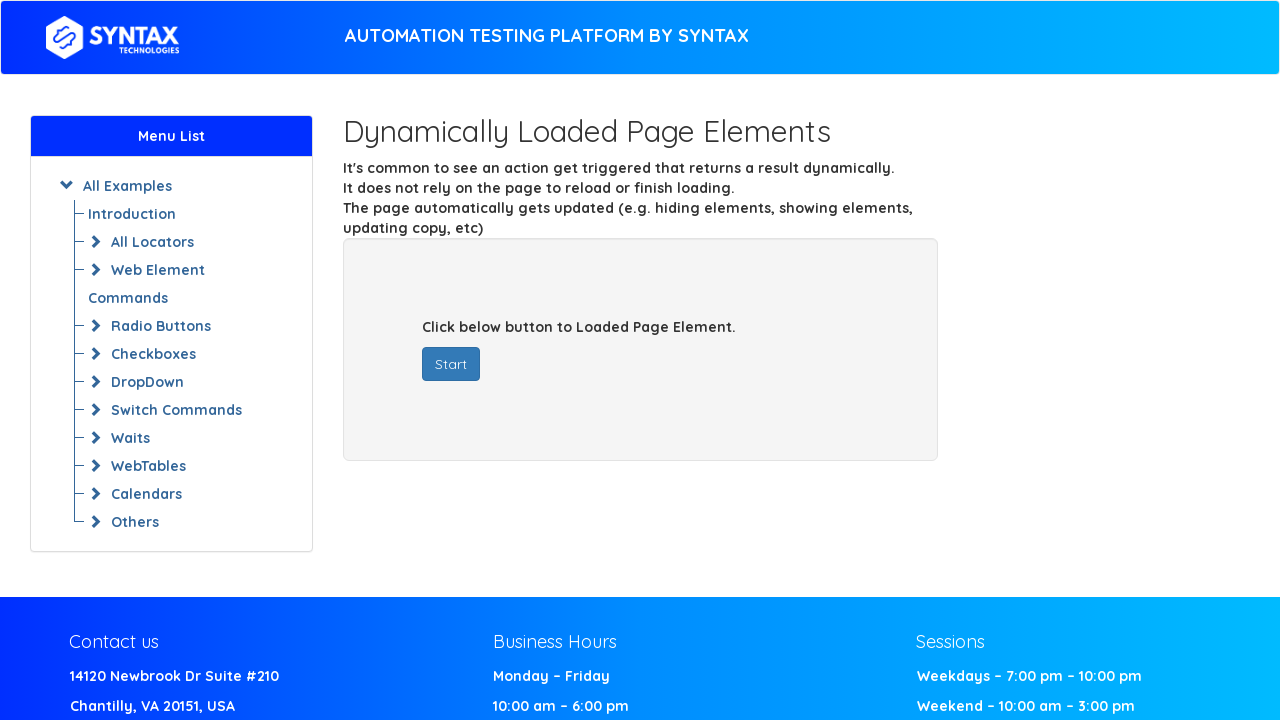

Clicked start button to trigger dynamic content loading at (451, 364) on #startButton
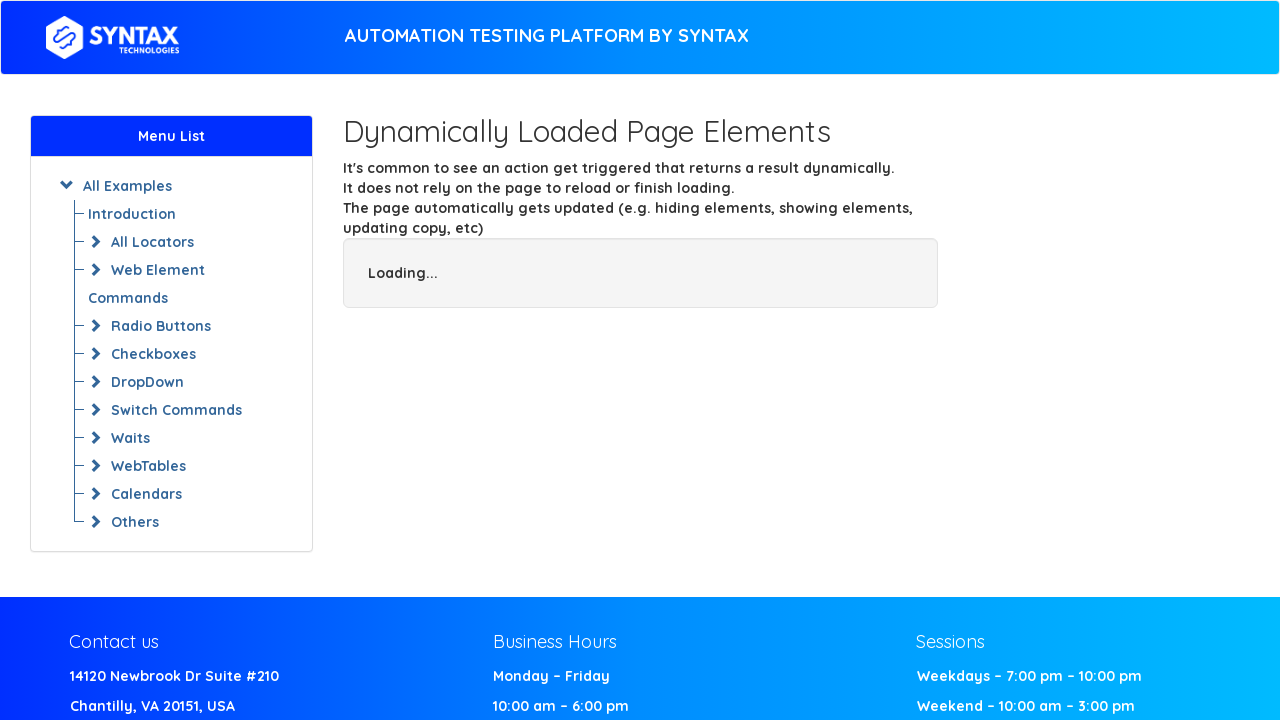

Waited for welcome text 'Welcome Syntax Technologies' to appear
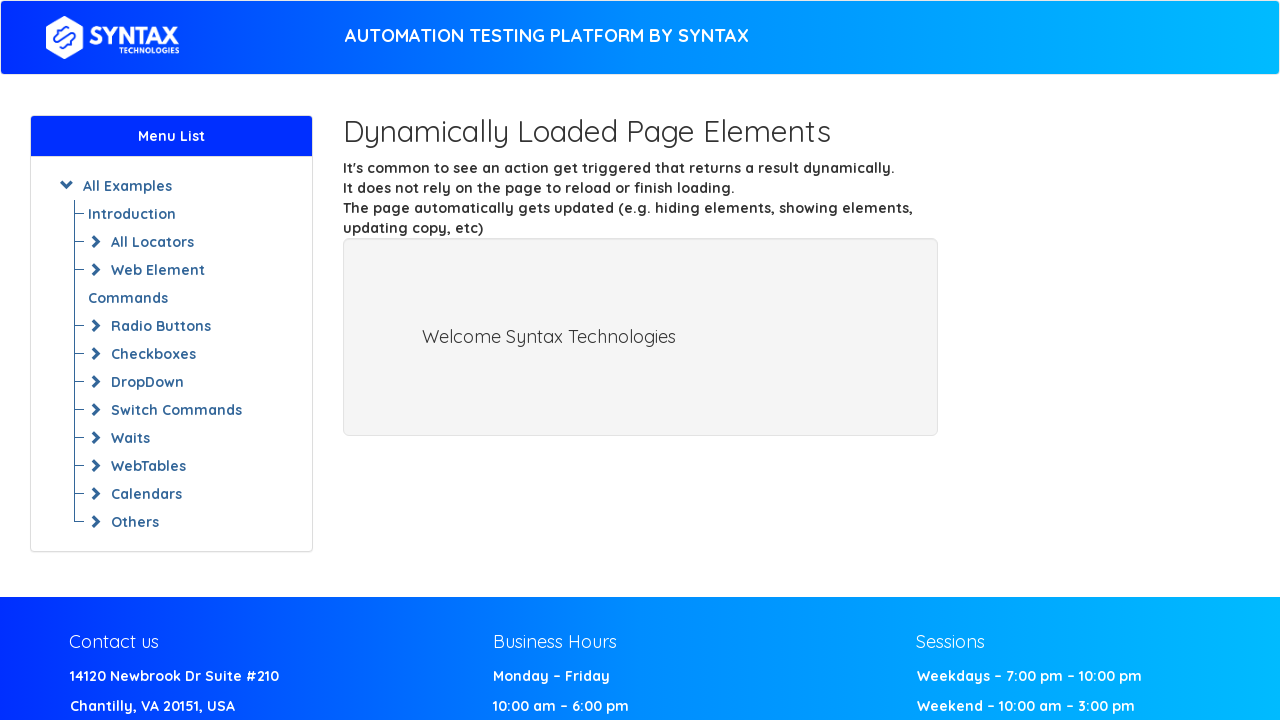

Located welcome element
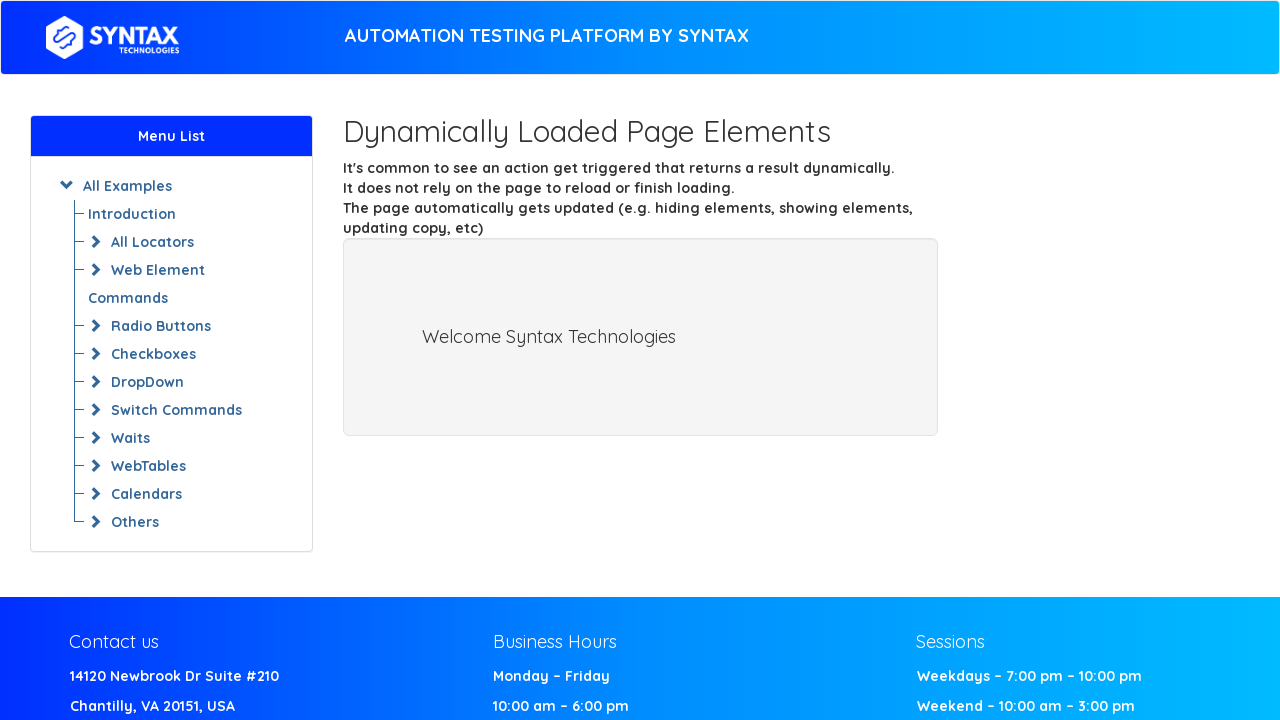

Retrieved welcome text content: 'Welcome Syntax Technologies'
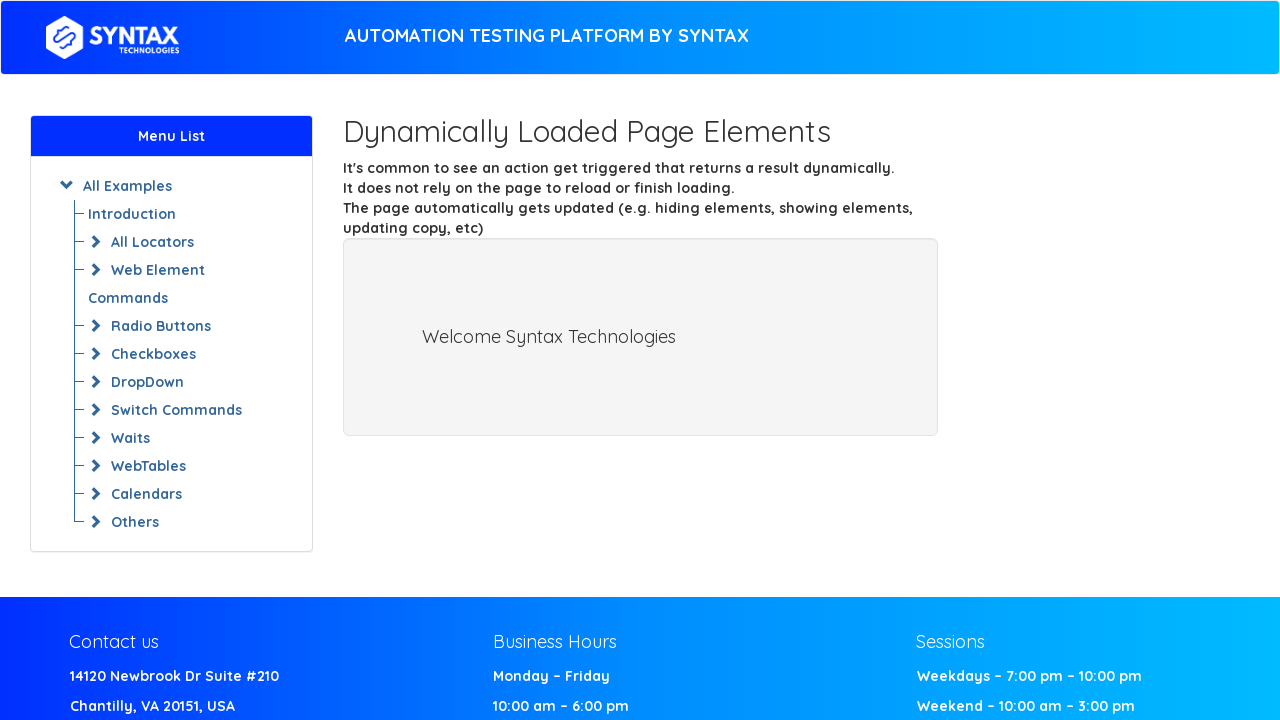

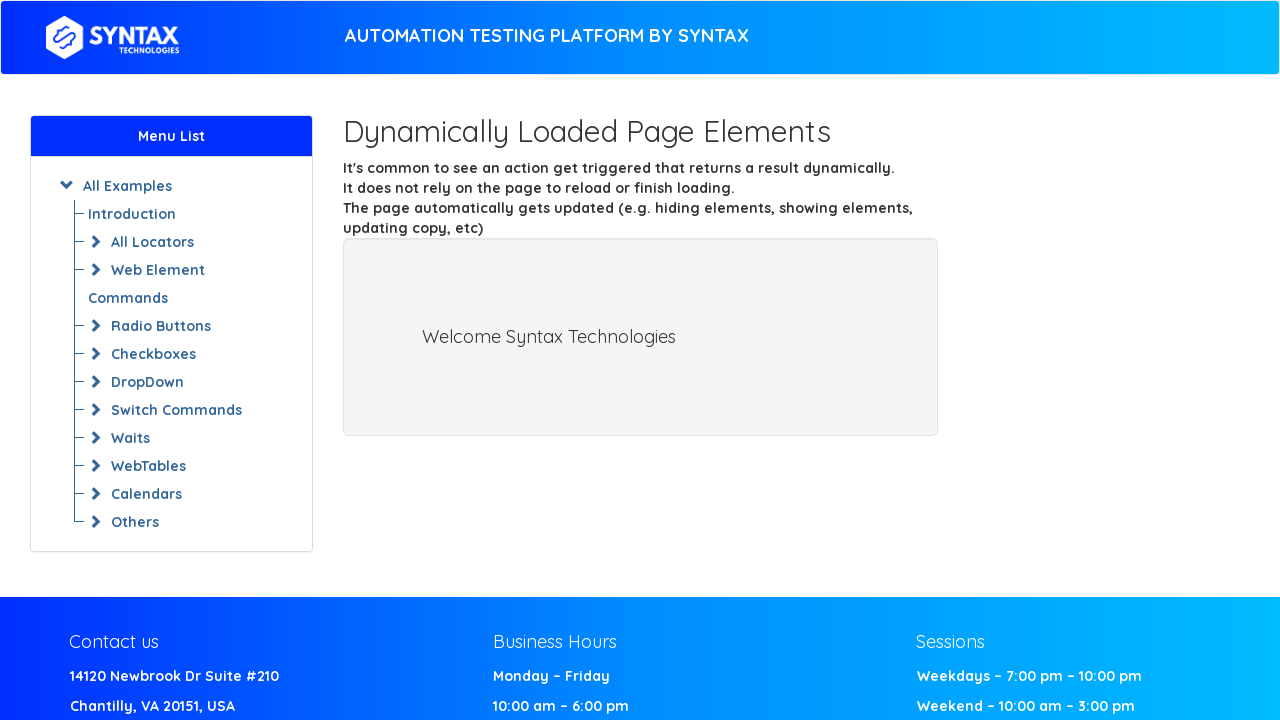